Solves a mathematical captcha by calculating a formula based on a value from the page, then fills the answer and submits the form

Starting URL: https://suninjuly.github.io/math.html

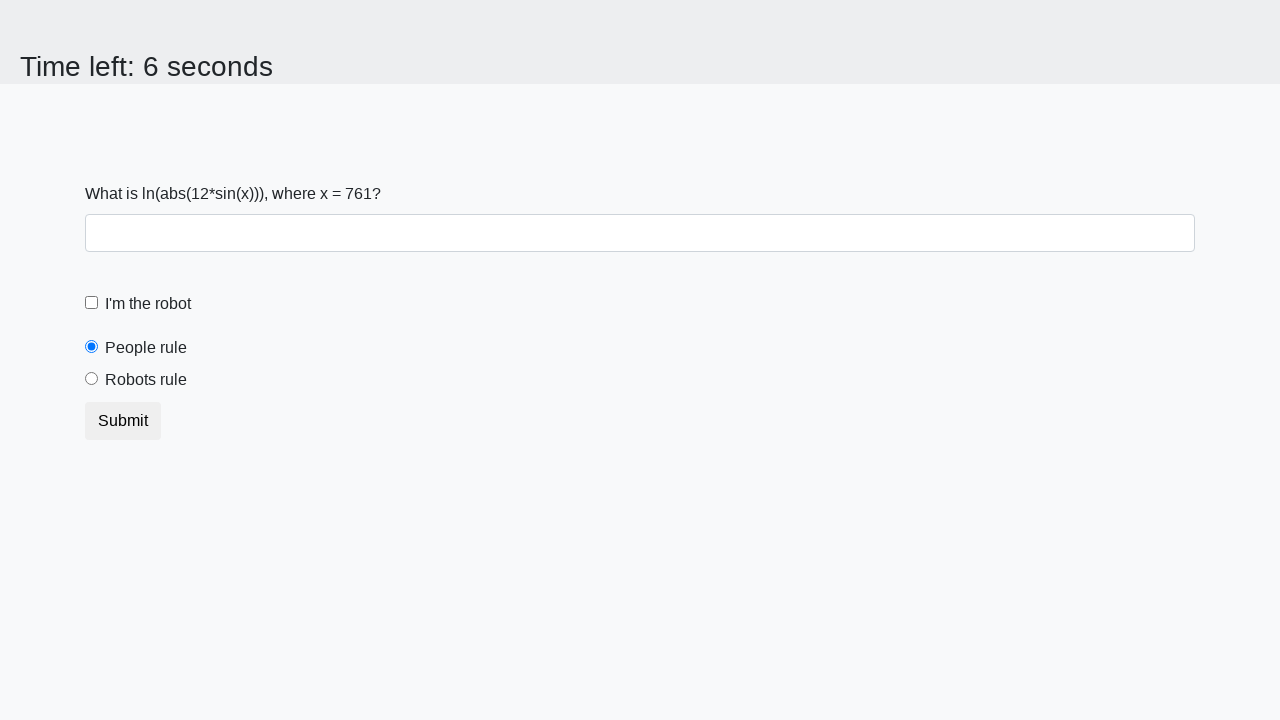

Located the input value element on the page
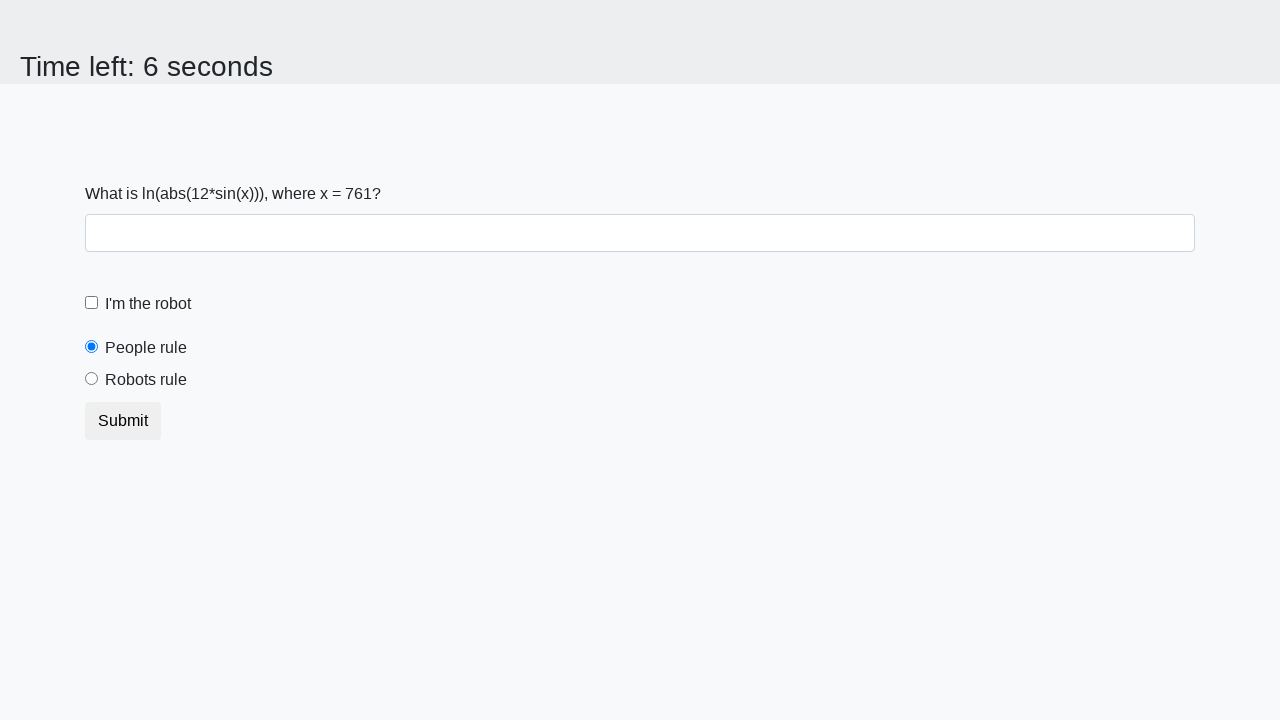

Retrieved x value from the page: 761
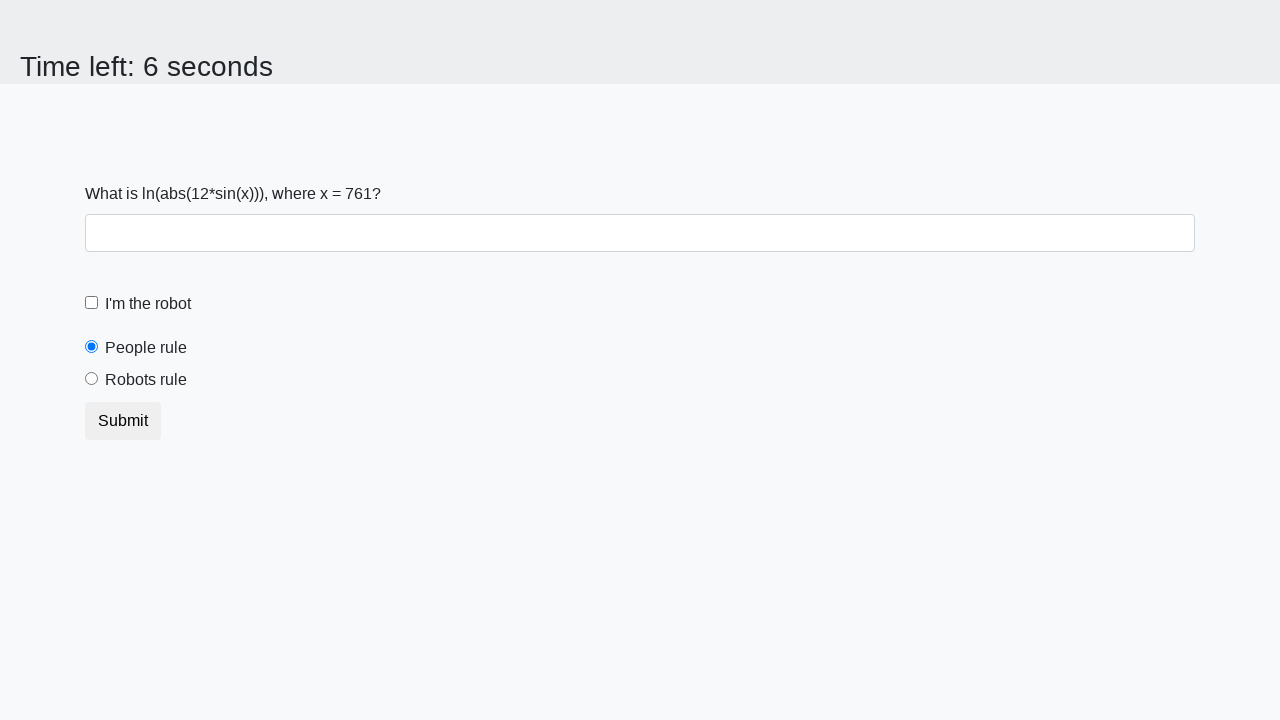

Calculated the mathematical formula result: 2.0848378326892005
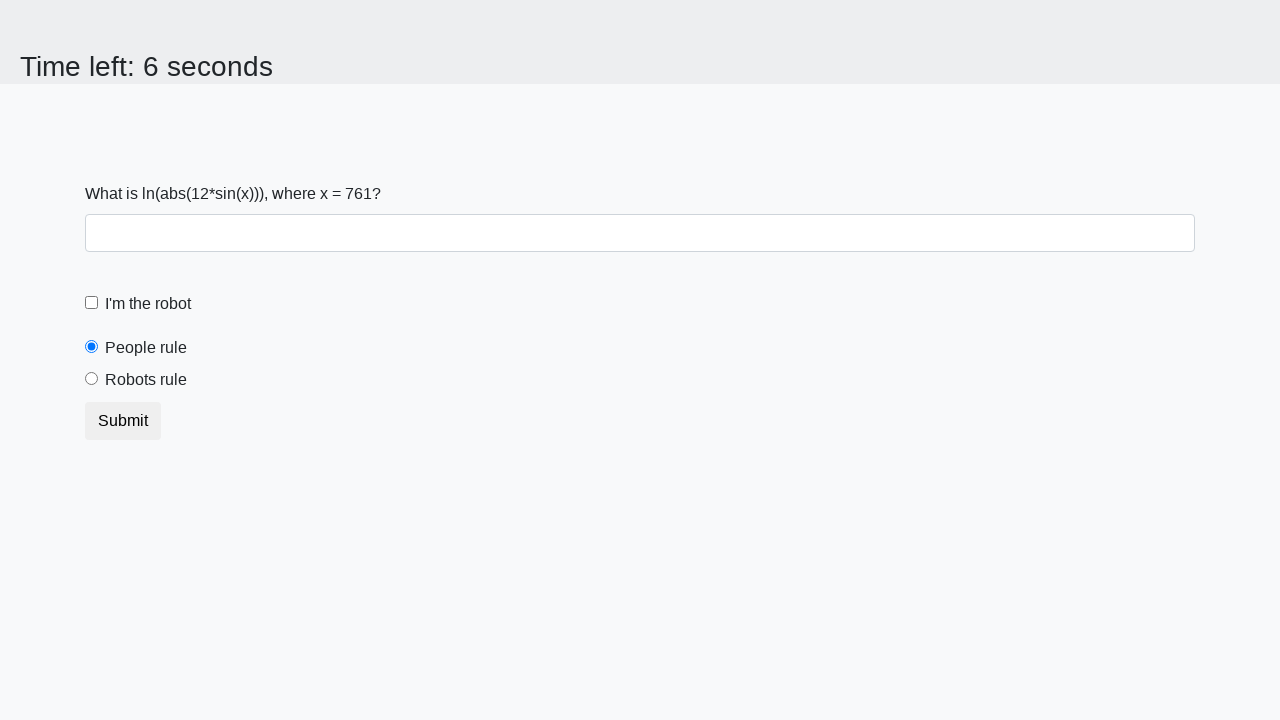

Filled the answer field with the calculated value: 2.0848378326892005 on #answer
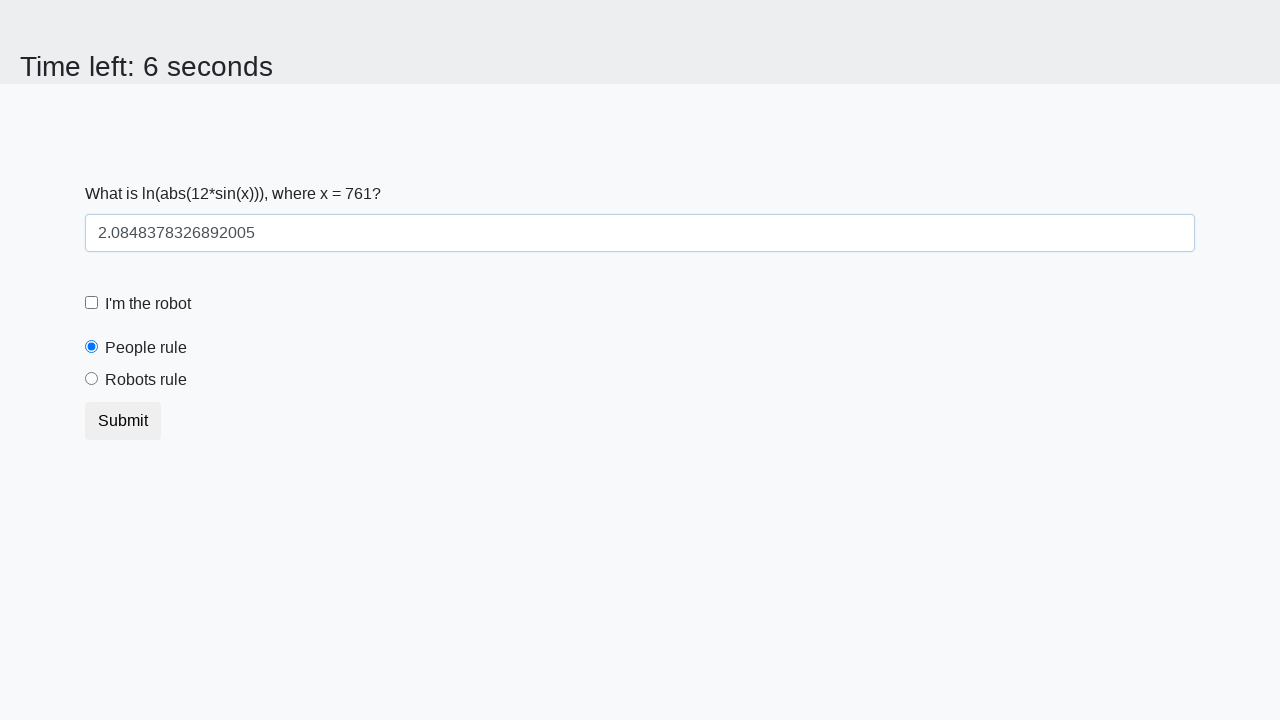

Clicked the robot checkbox at (92, 303) on #robotCheckbox
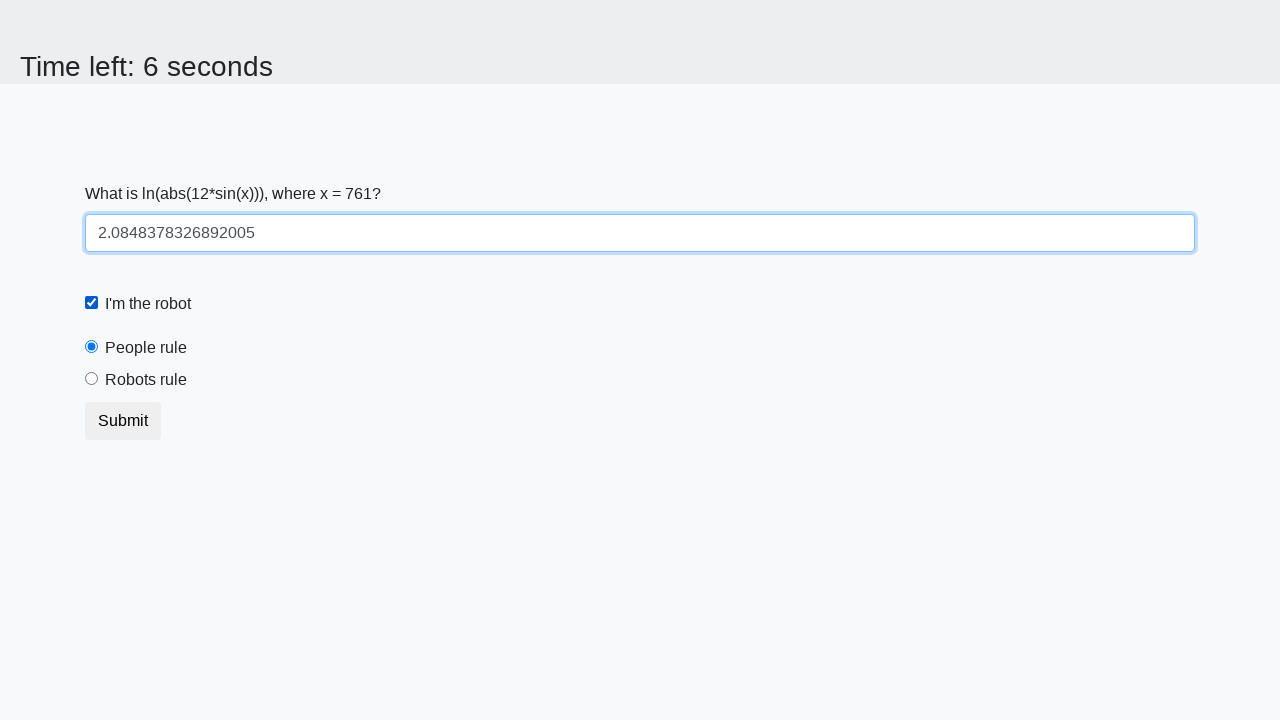

Selected the robots radio button at (92, 379) on #robotsRule
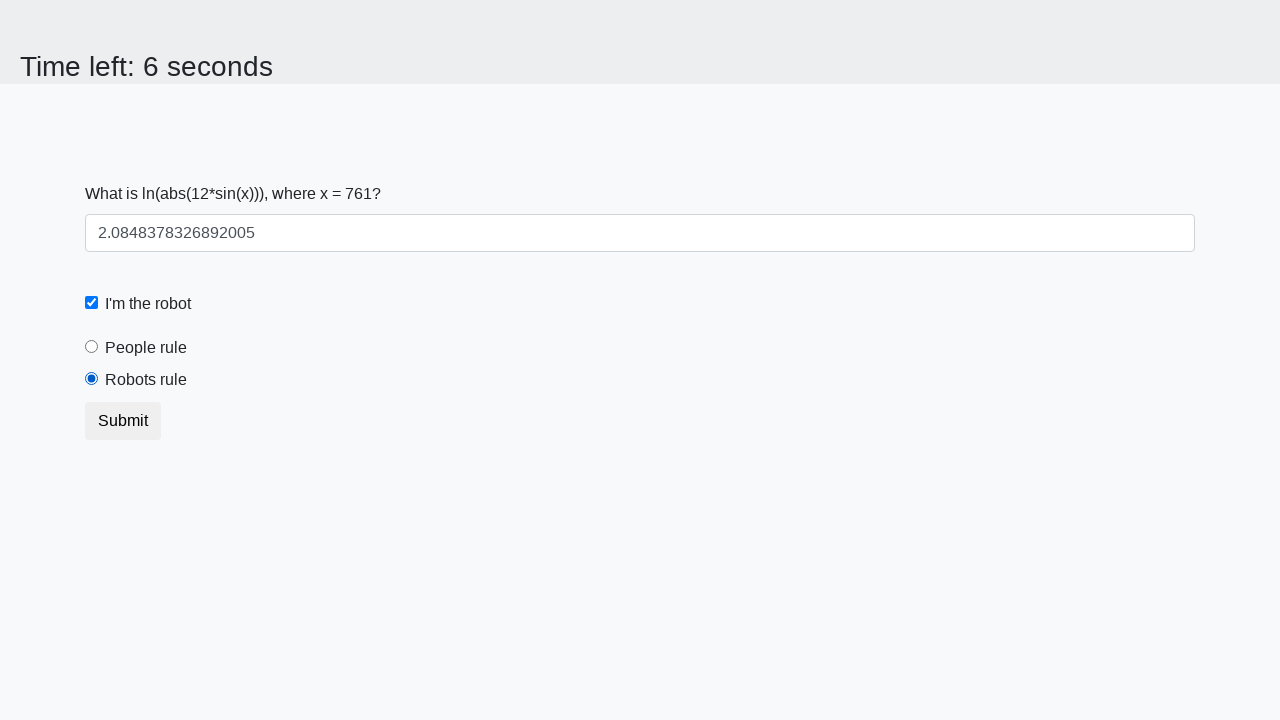

Clicked the submit button to submit the form at (123, 421) on button.btn
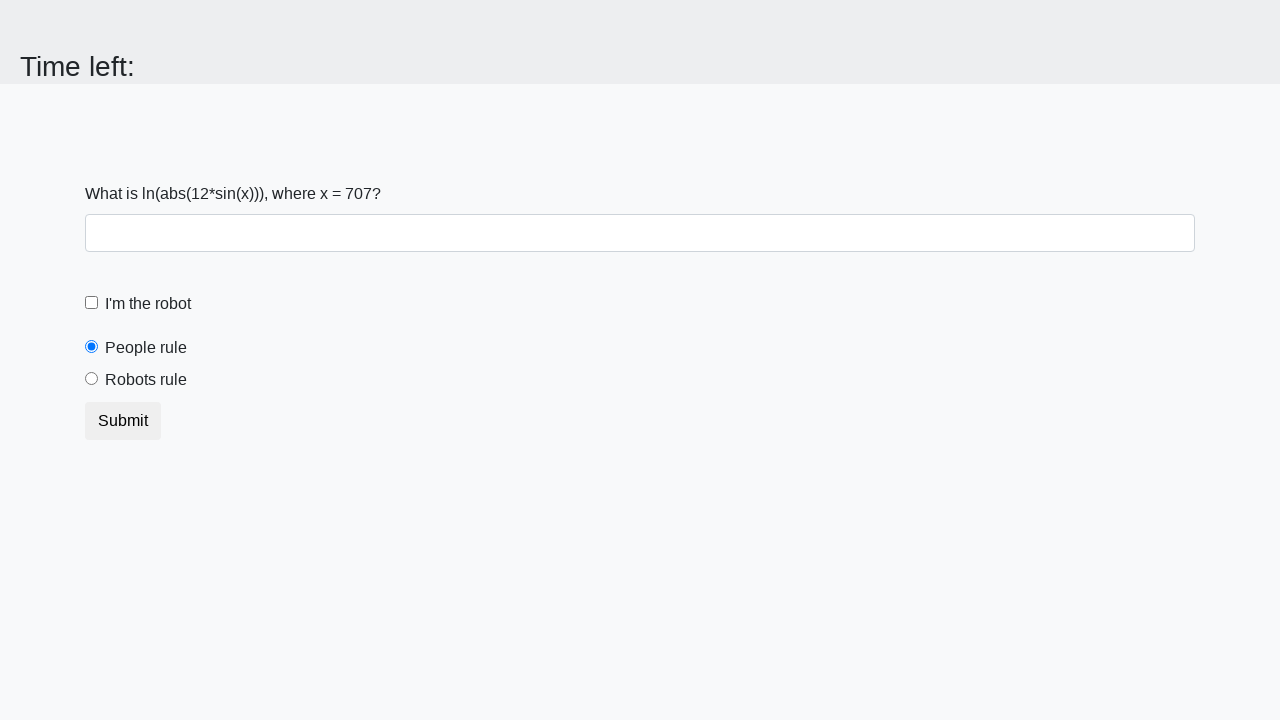

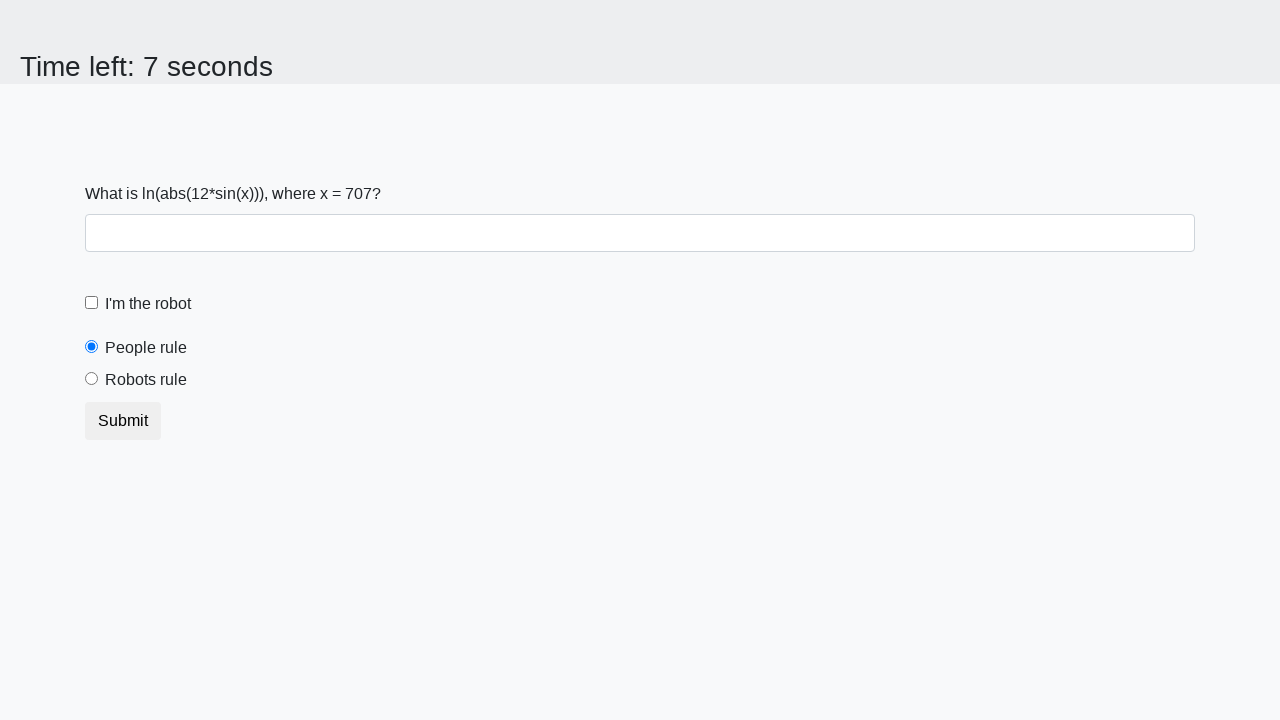